Tests A/B Test page by navigating to it, verifying the header text, then adding a cookie to opt out of optimization and verifying the header changes

Starting URL: http://the-internet.herokuapp.com/

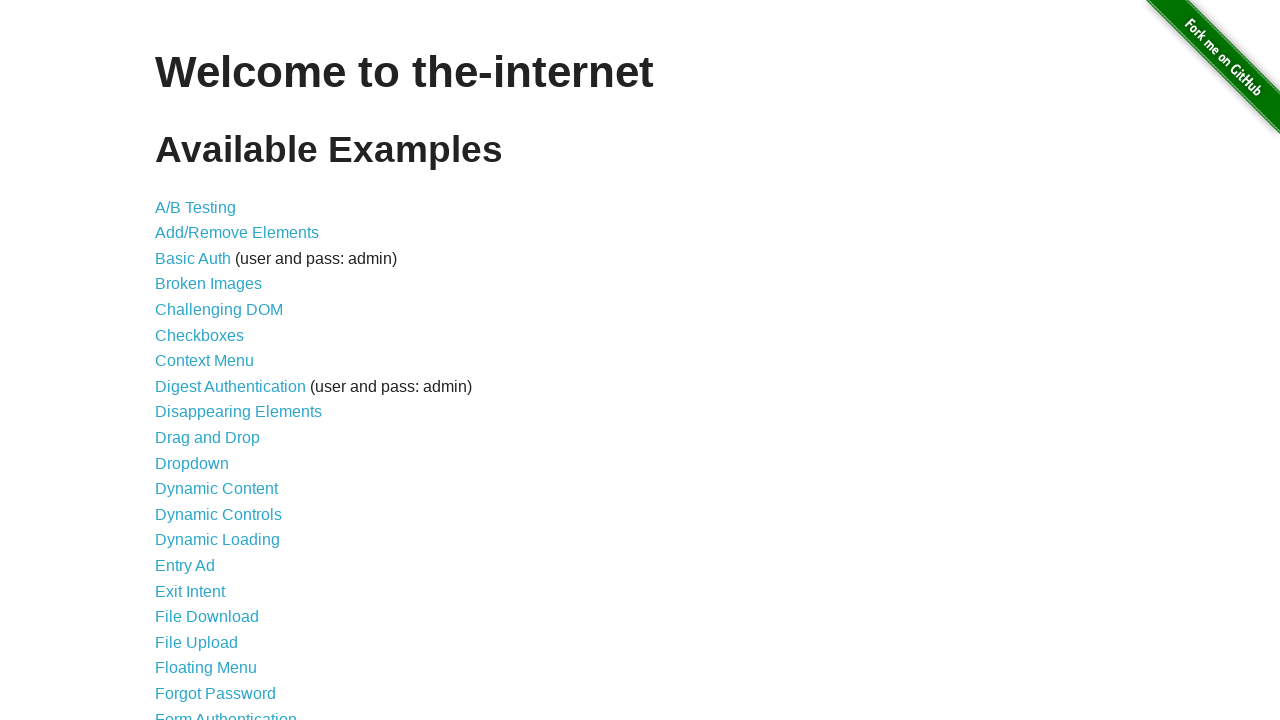

Clicked on A/B Testing link at (196, 207) on xpath=//*[@id='content']/ul/li[1]/a
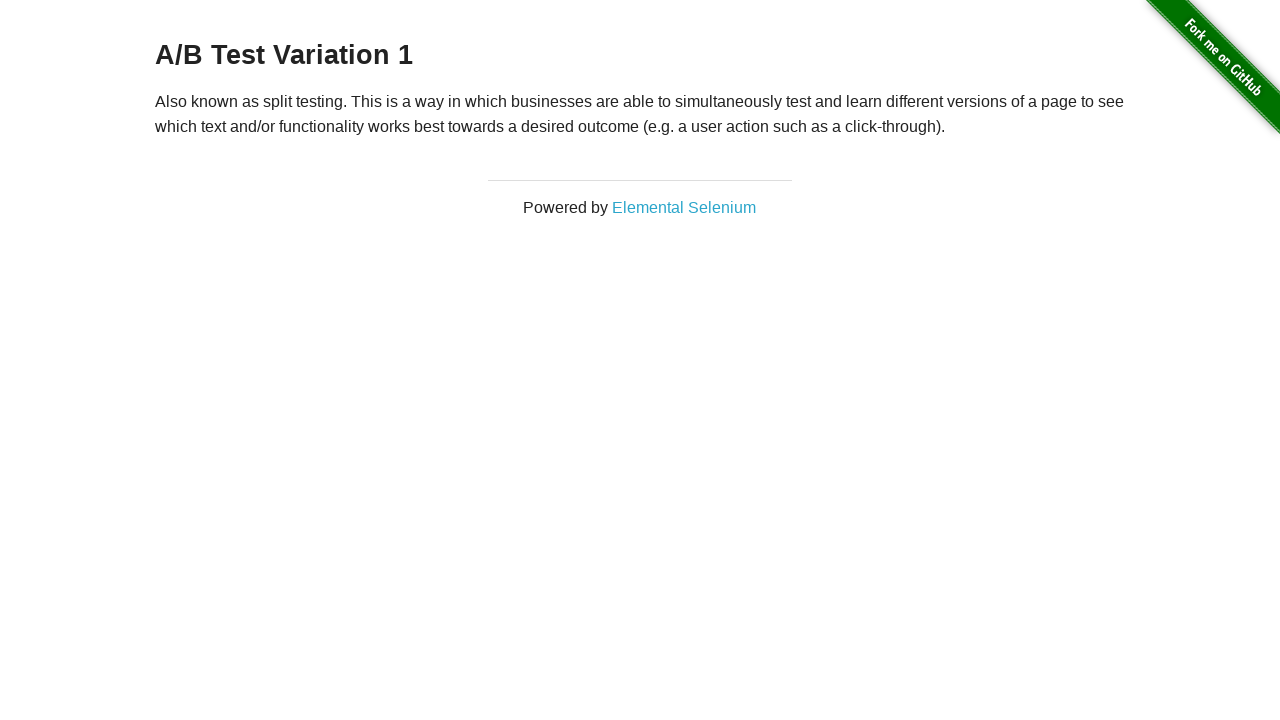

A/B Test page header selector loaded
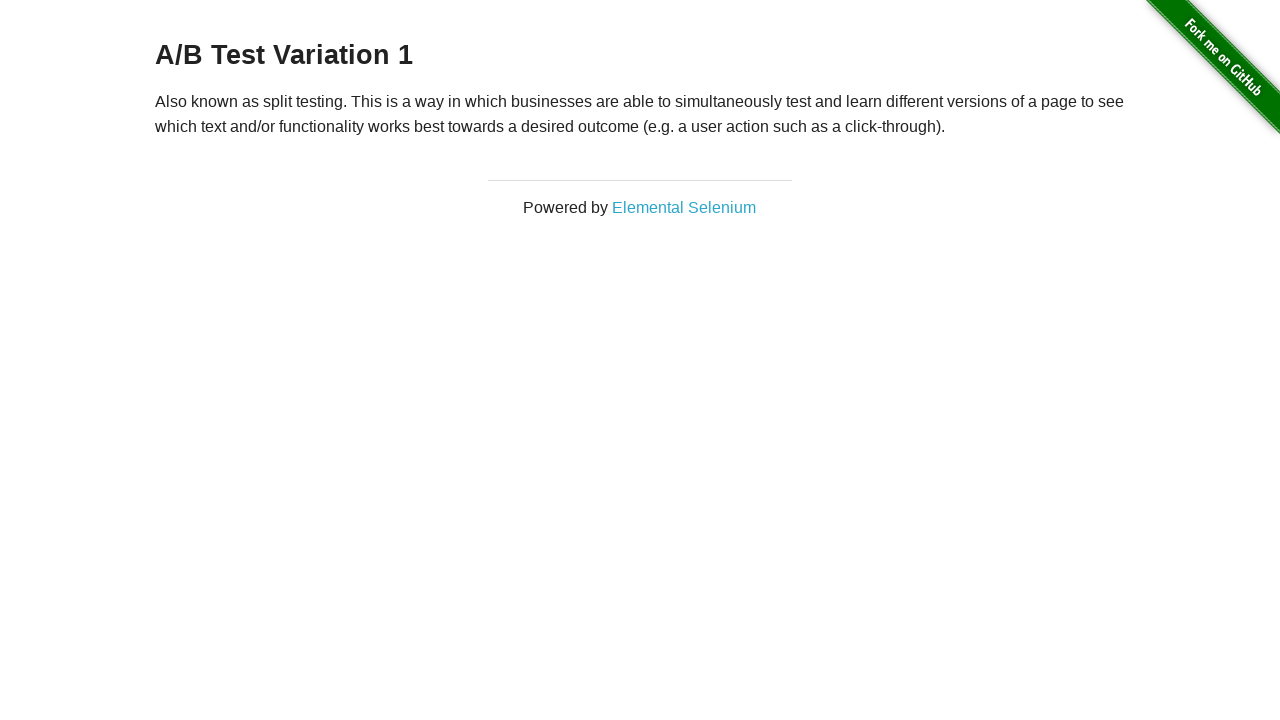

Verified 'A/B Test' header text is present
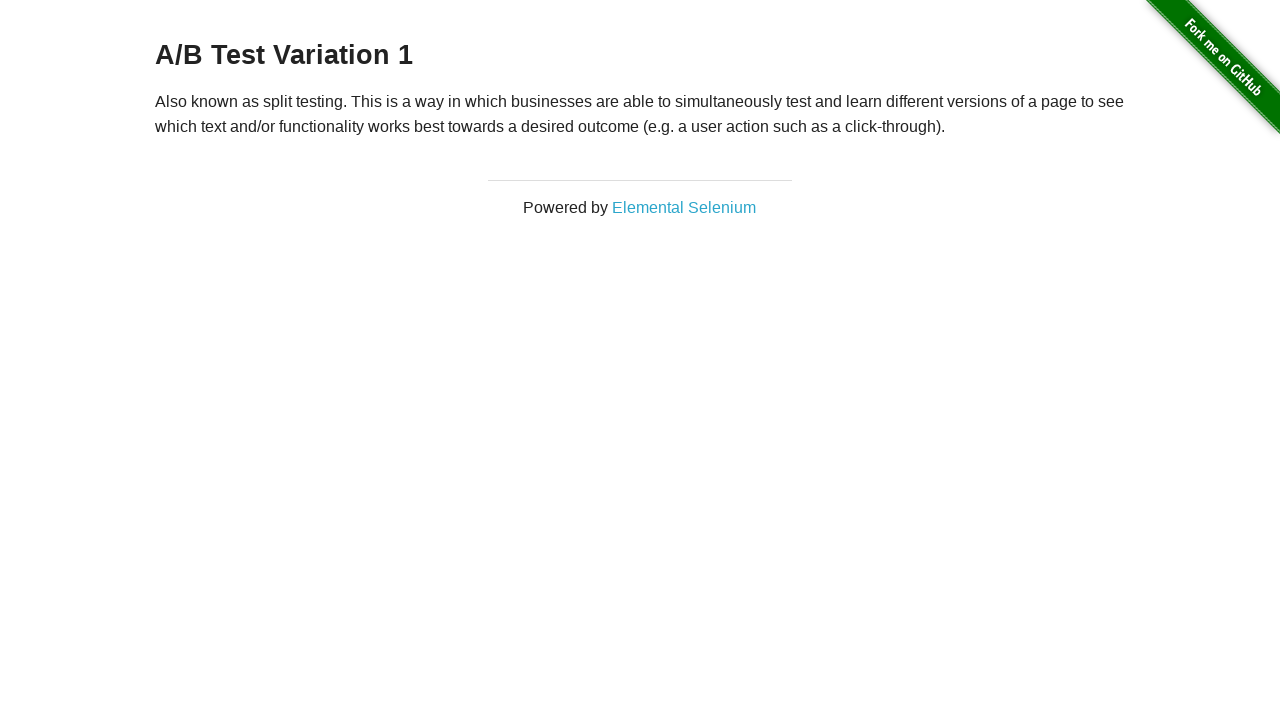

Navigated back to homepage
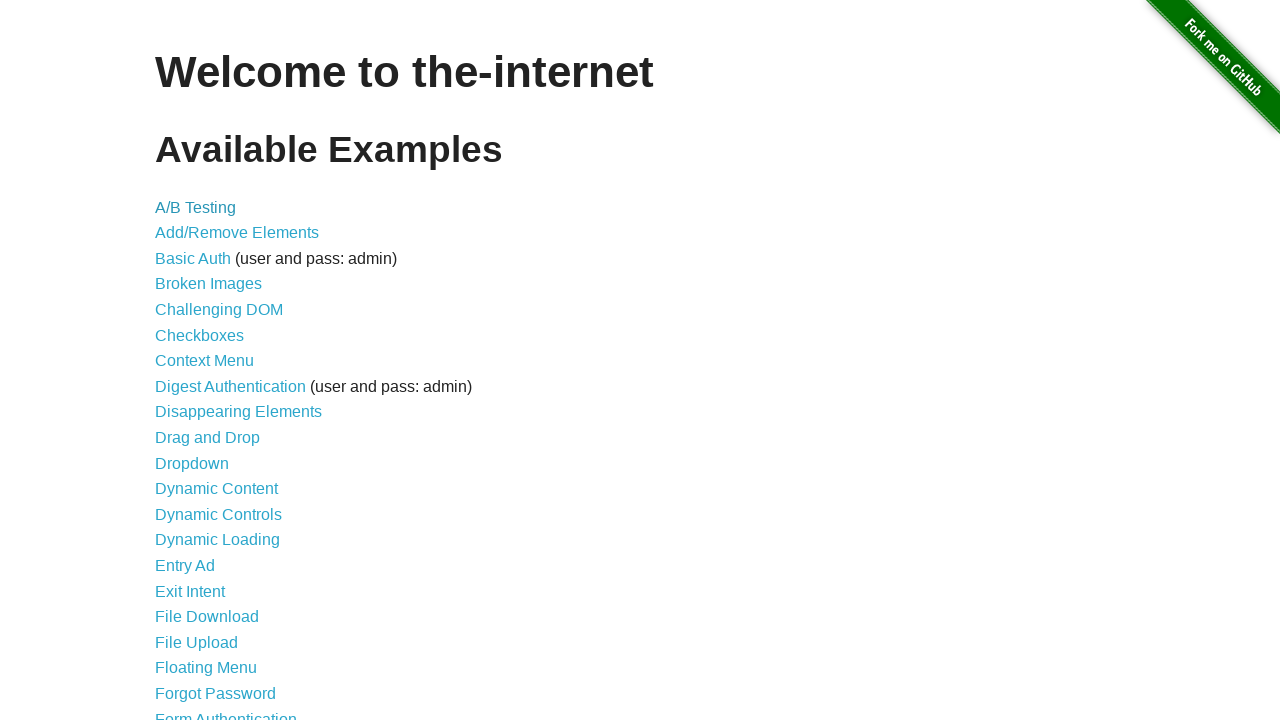

Added optimizelyOptOut cookie to opt out of A/B test
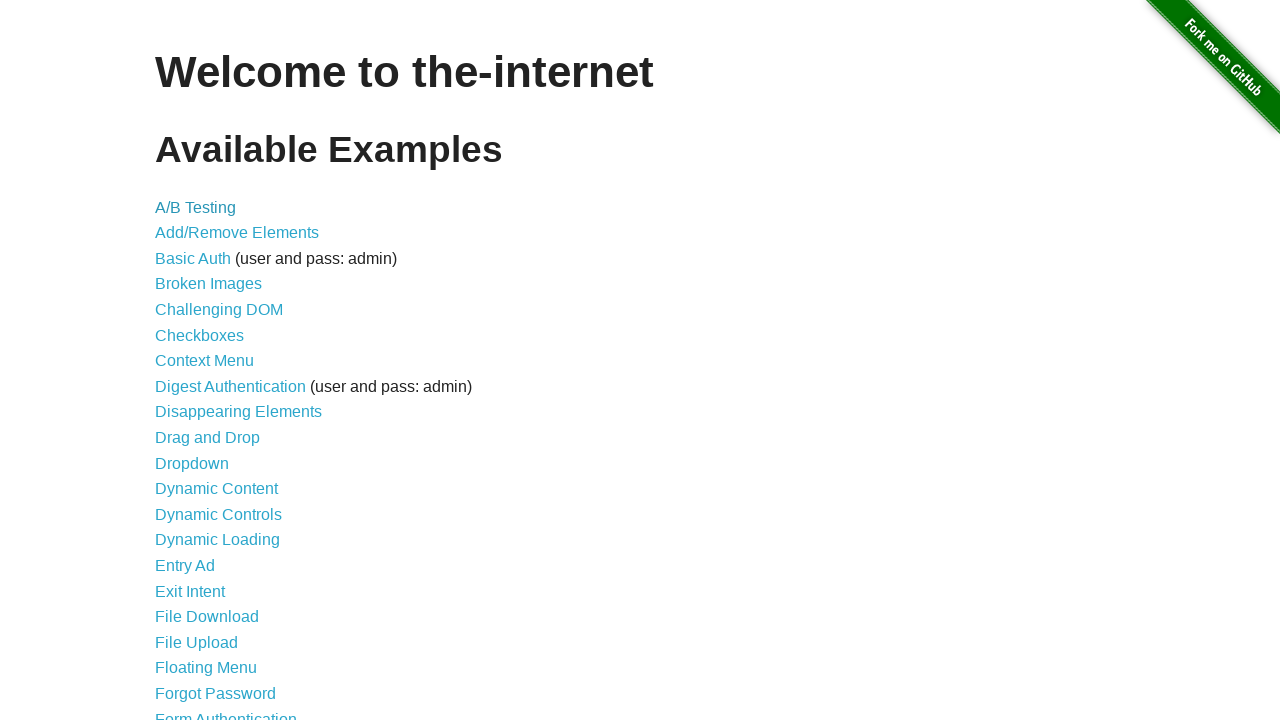

Clicked on A/B Testing link again after adding opt-out cookie at (196, 207) on xpath=//*[@id='content']/ul/li[1]/a
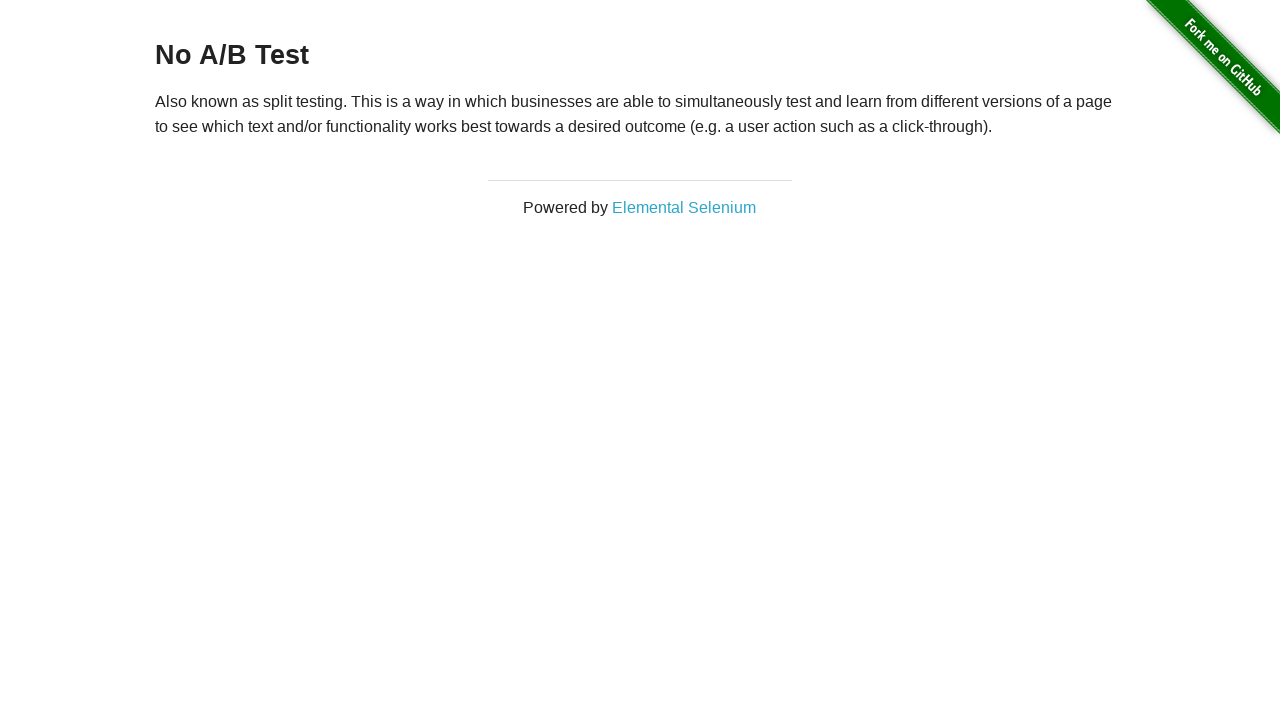

A/B Test page header selector loaded after opt-out
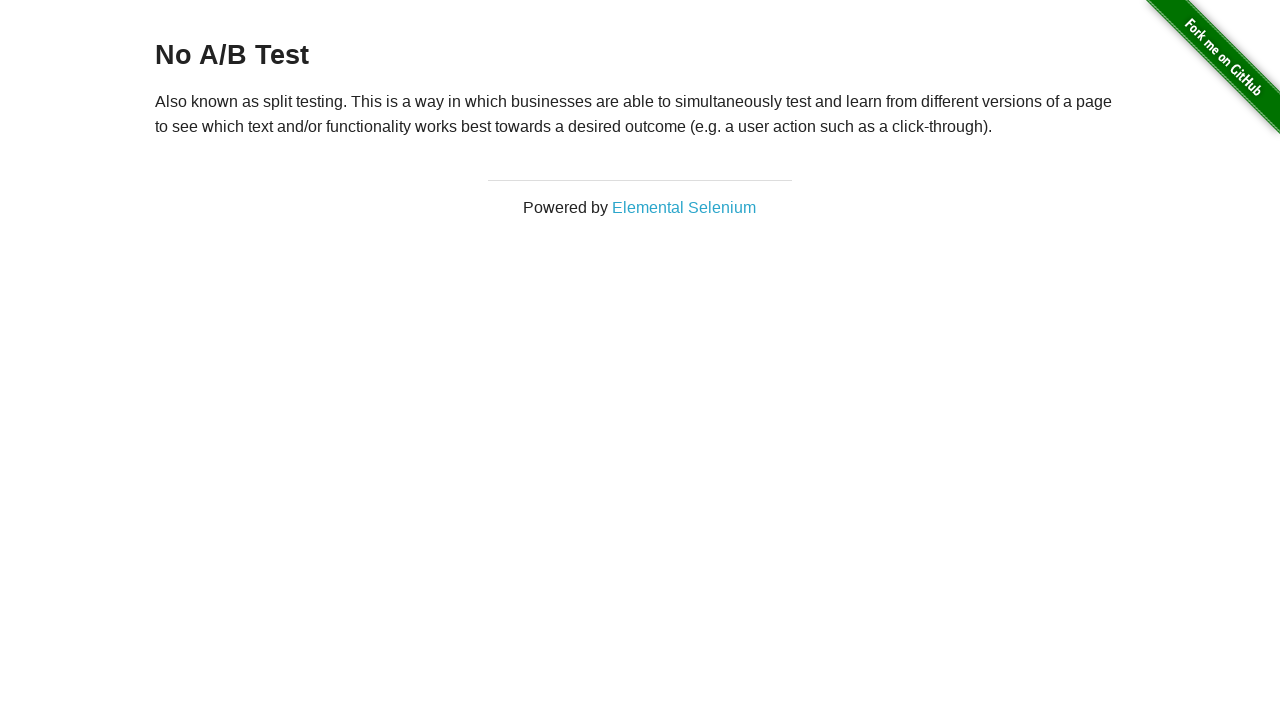

Verified 'No A/B Test' header text is present after opt-out
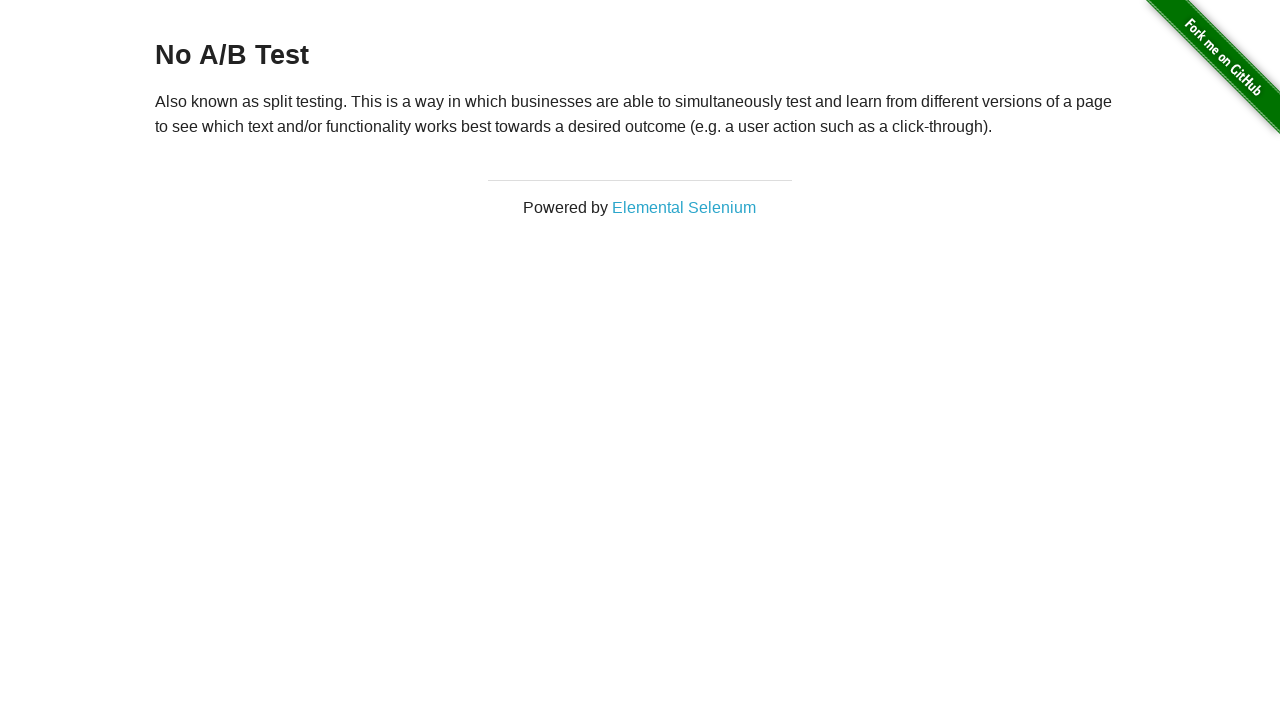

Cleared all cookies
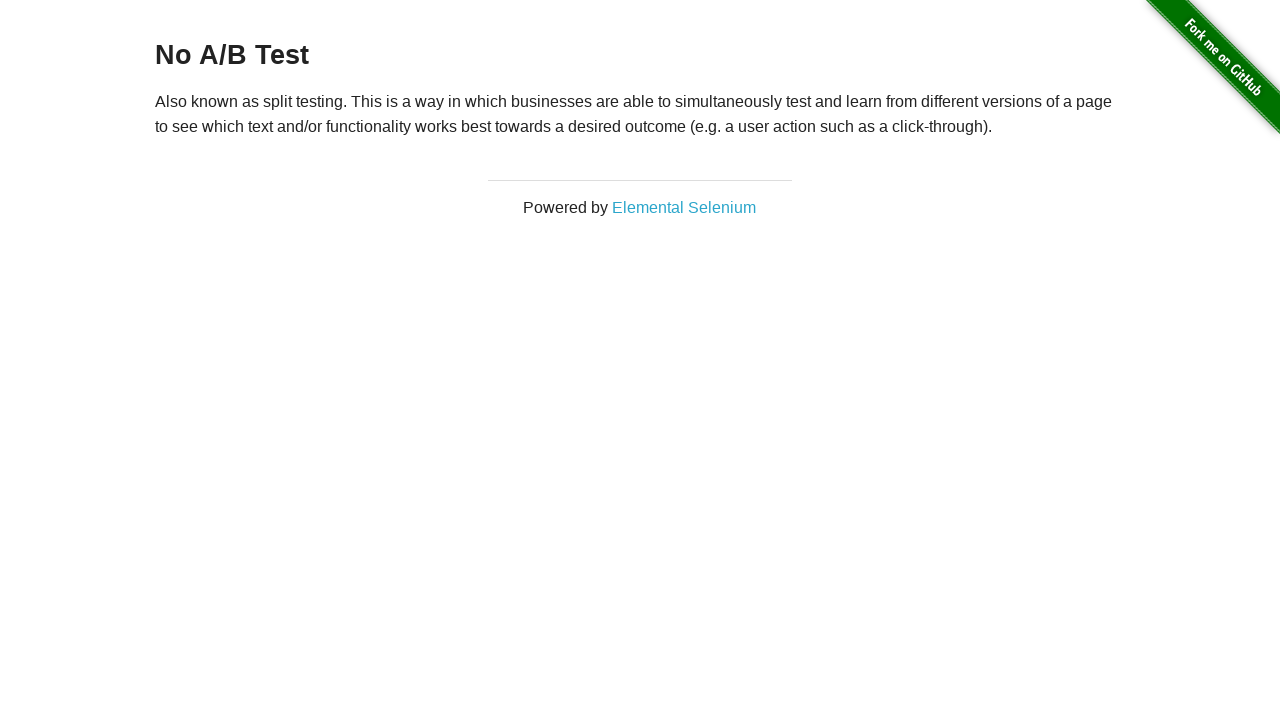

Navigated back to homepage after clearing cookies
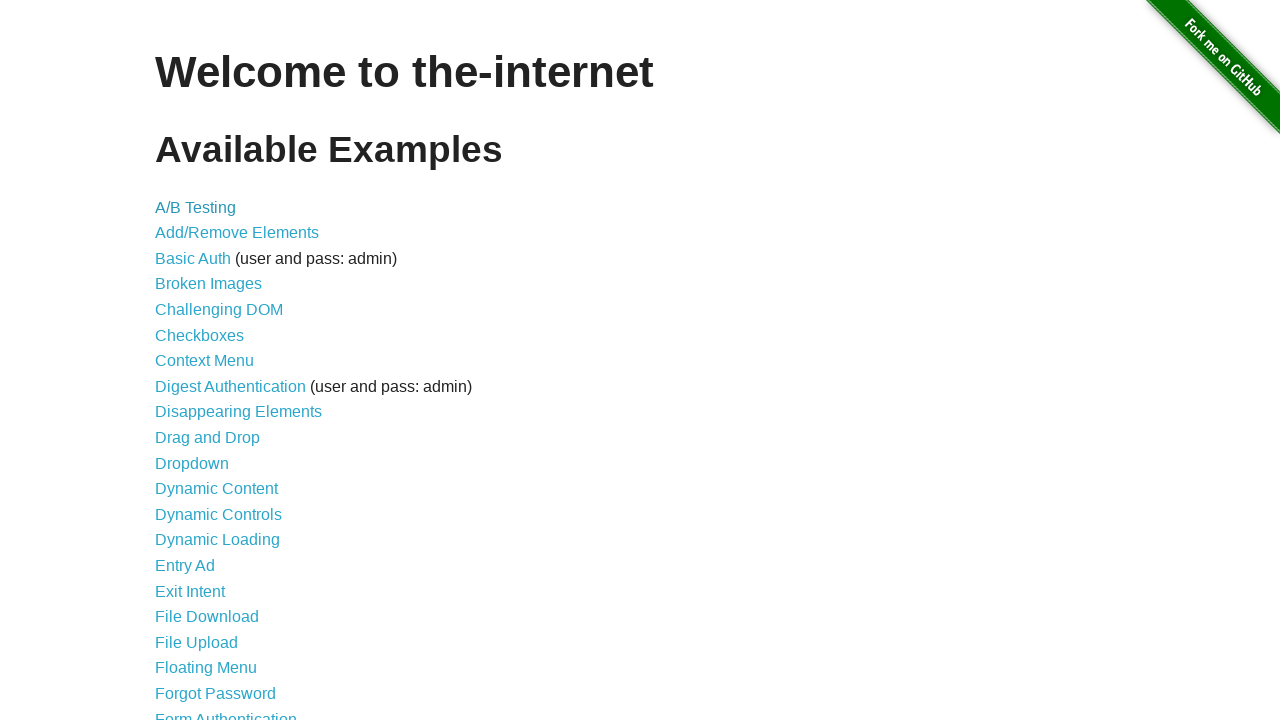

Clicked on A/B Testing link again after clearing cookies at (196, 207) on xpath=//*[@id='content']/ul/li[1]/a
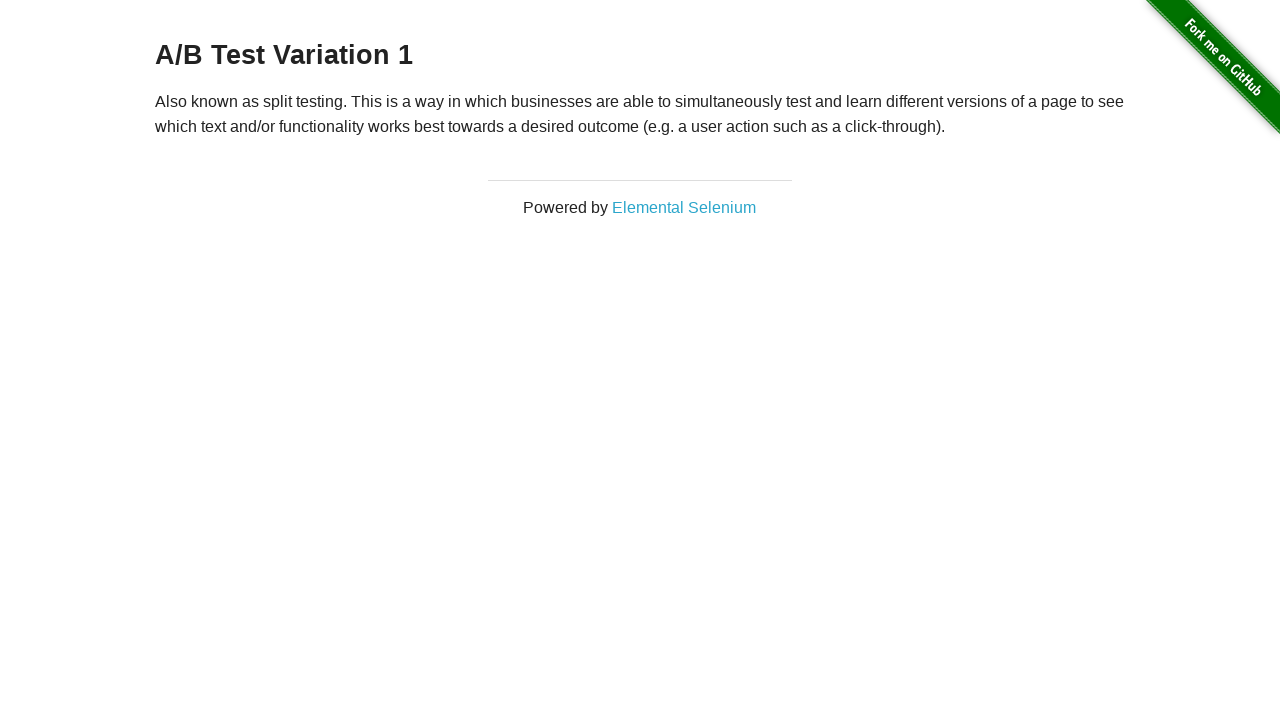

A/B Test page header selector loaded after cookie reset
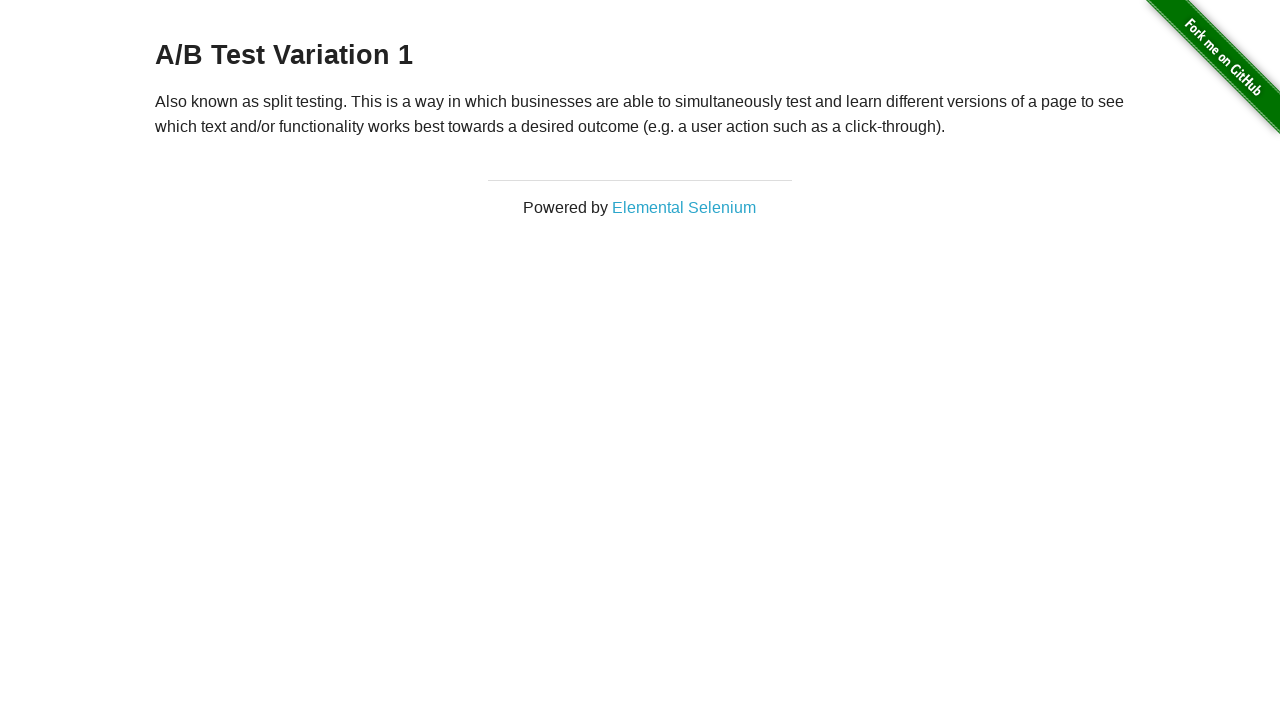

Verified 'A/B Test' header text is restored after clearing cookies
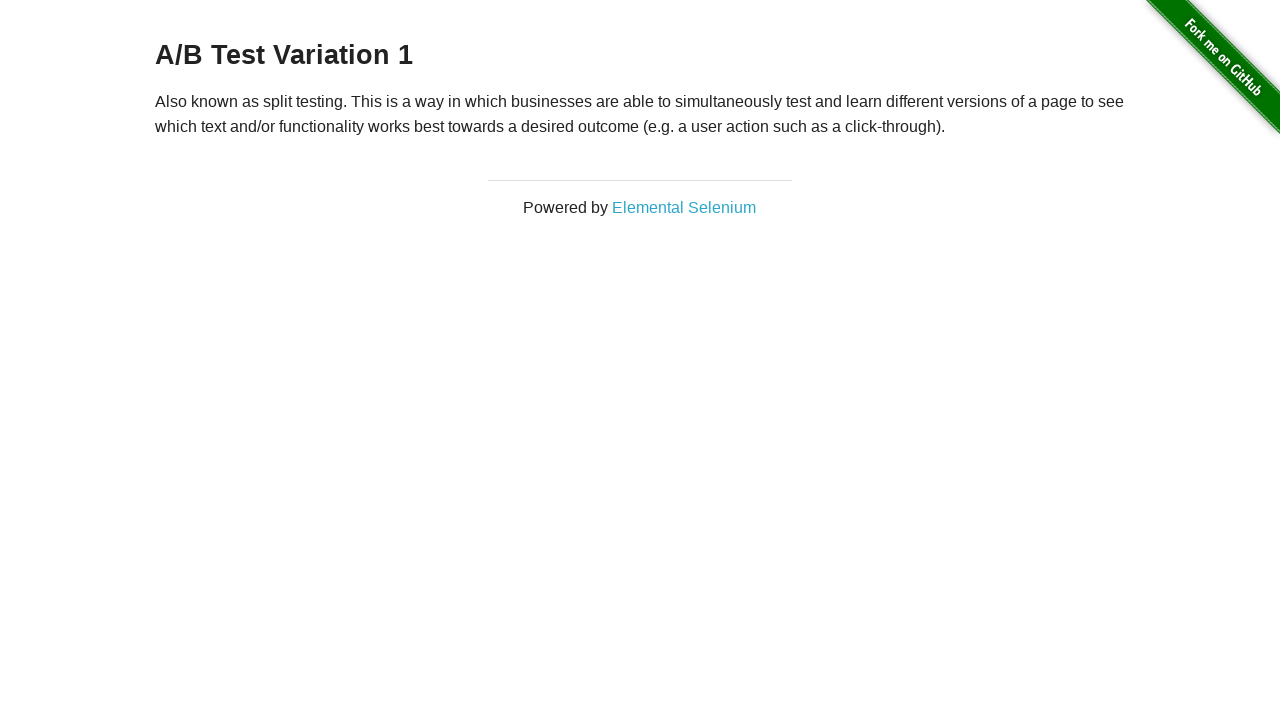

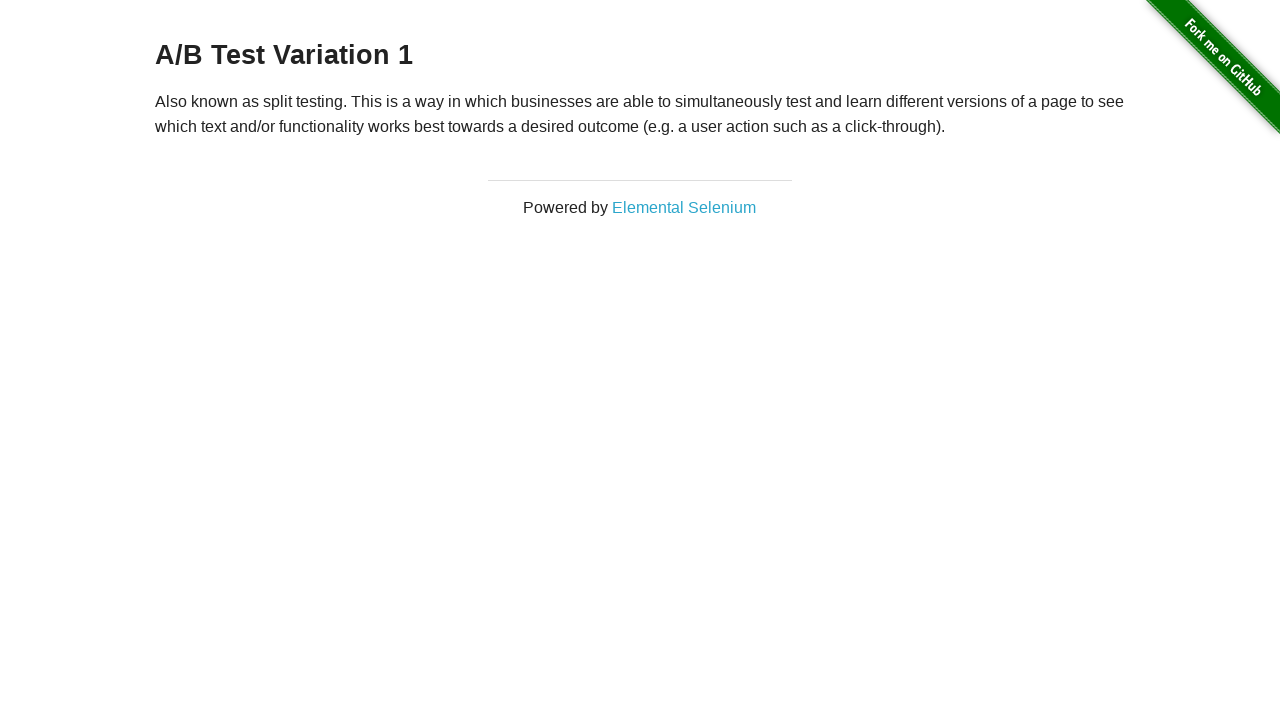